Tests handling a prompt alert by entering text and accepting it

Starting URL: https://demoqa.com/alerts

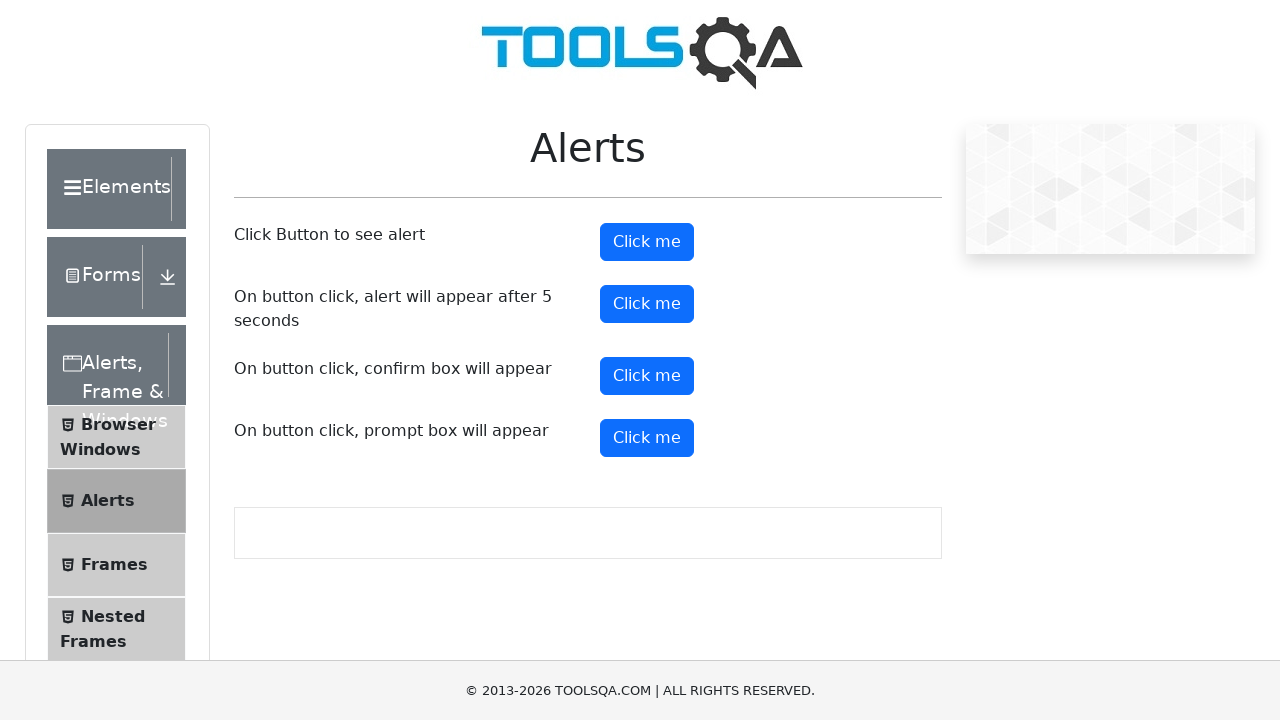

Set up dialog handler to accept prompt with text 'Marcus'
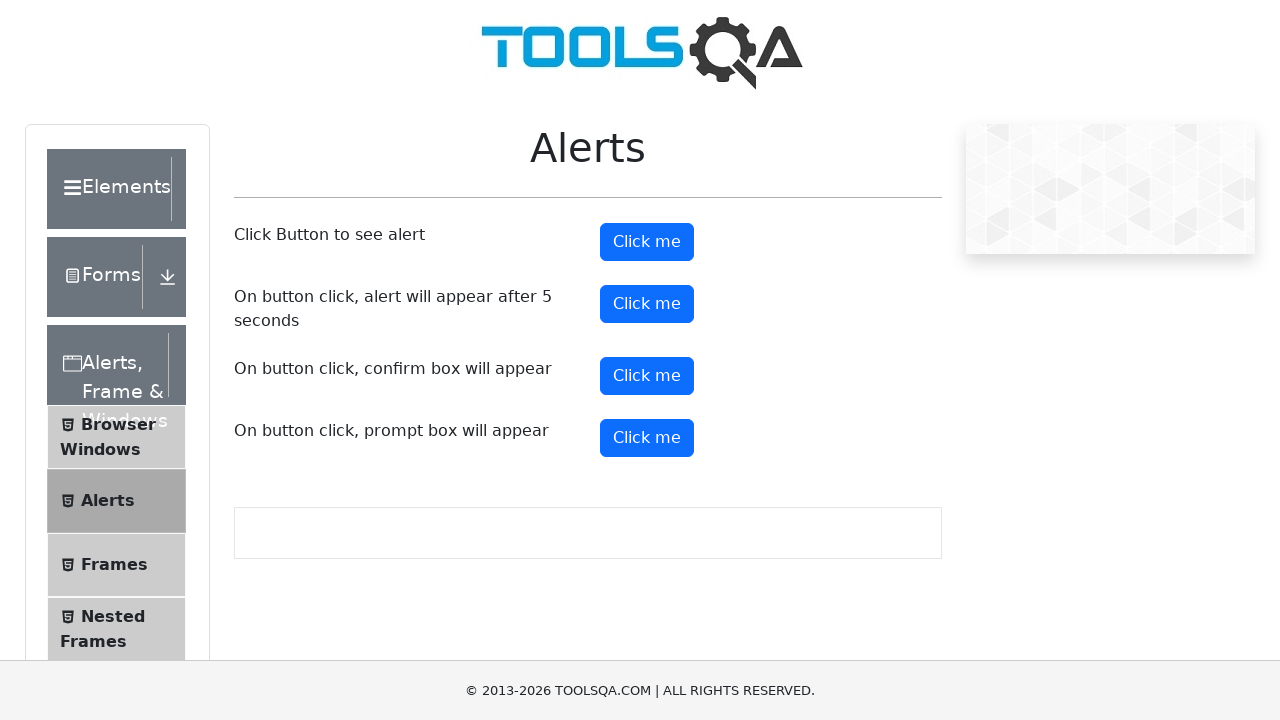

Clicked the prompt button to trigger alert at (647, 438) on #promtButton
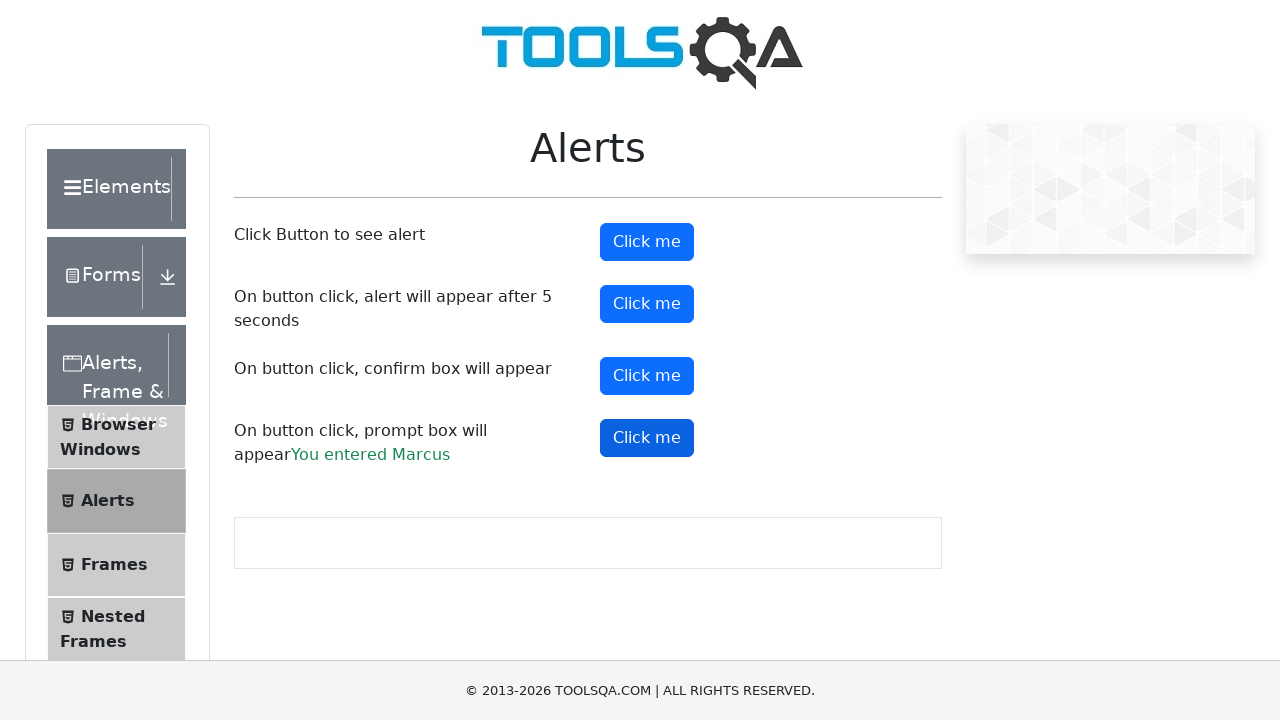

Prompt result message appeared on page
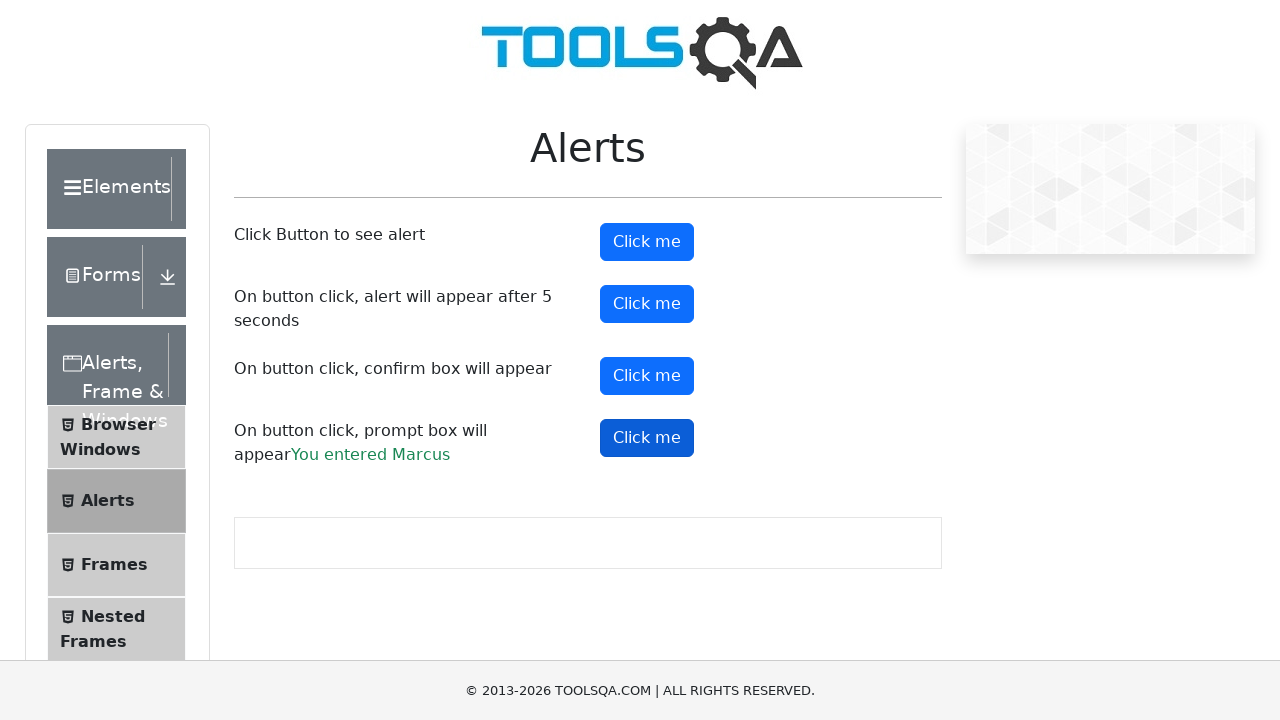

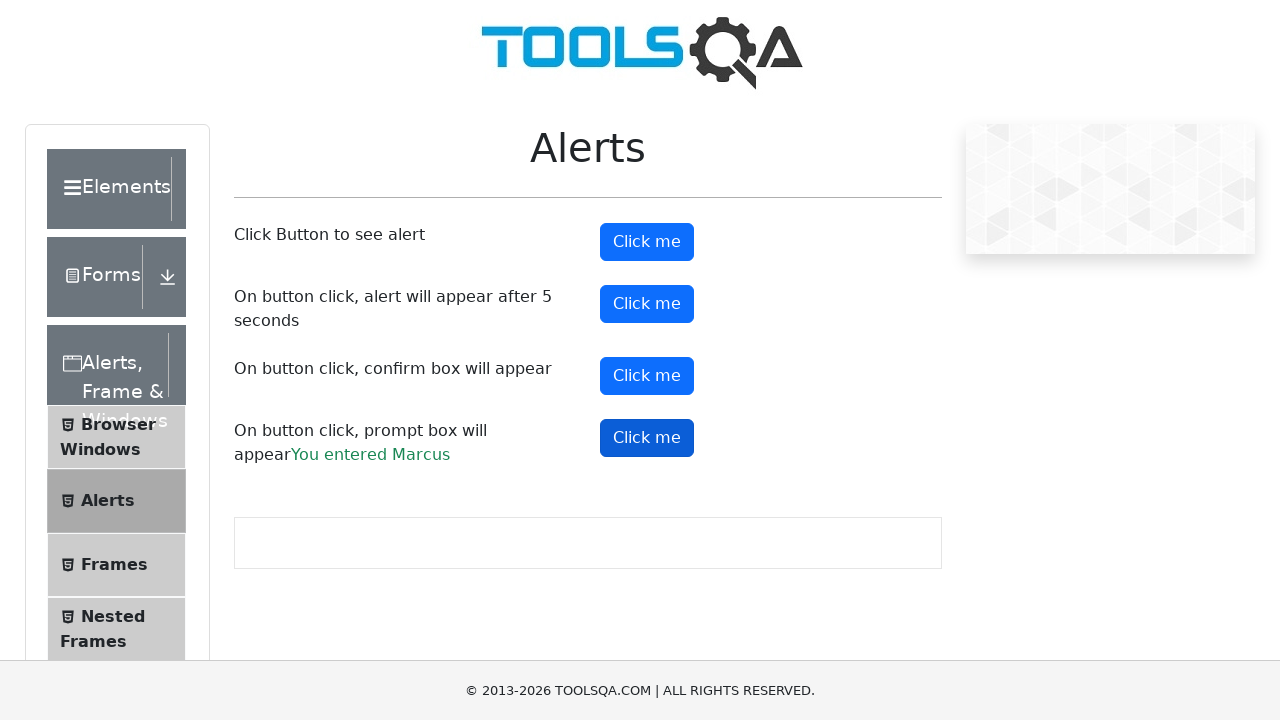